Tests the A/B Testing page by navigating from the homepage and verifying the page title is displayed

Starting URL: https://the-internet.herokuapp.com

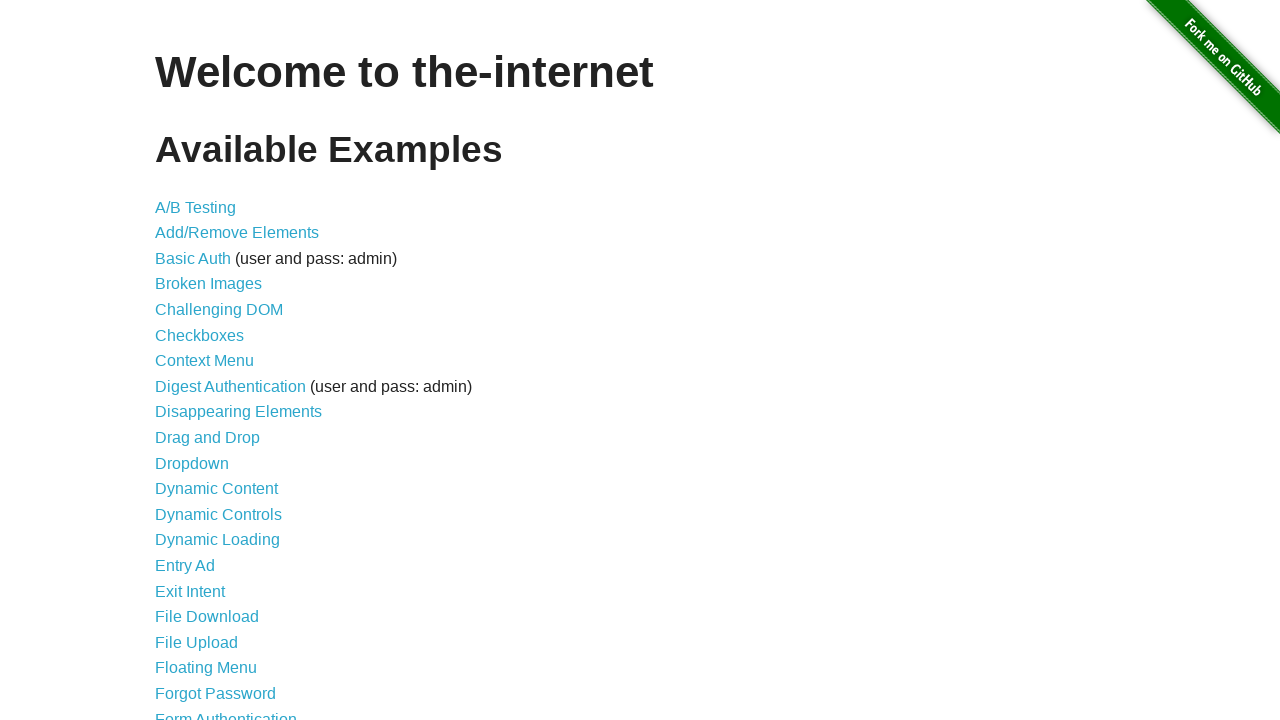

Clicked on A/B Testing link from homepage at (196, 207) on a:text('A/B Testing')
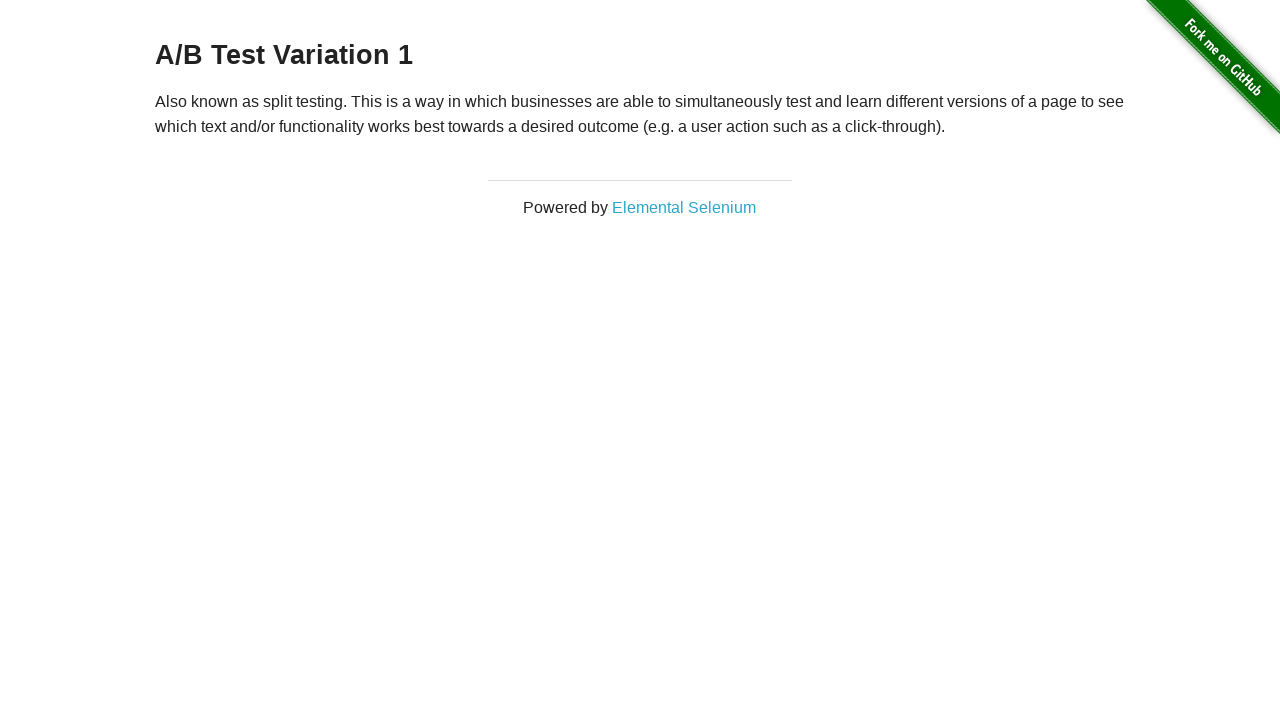

A/B Testing page loaded and h3 title element is present
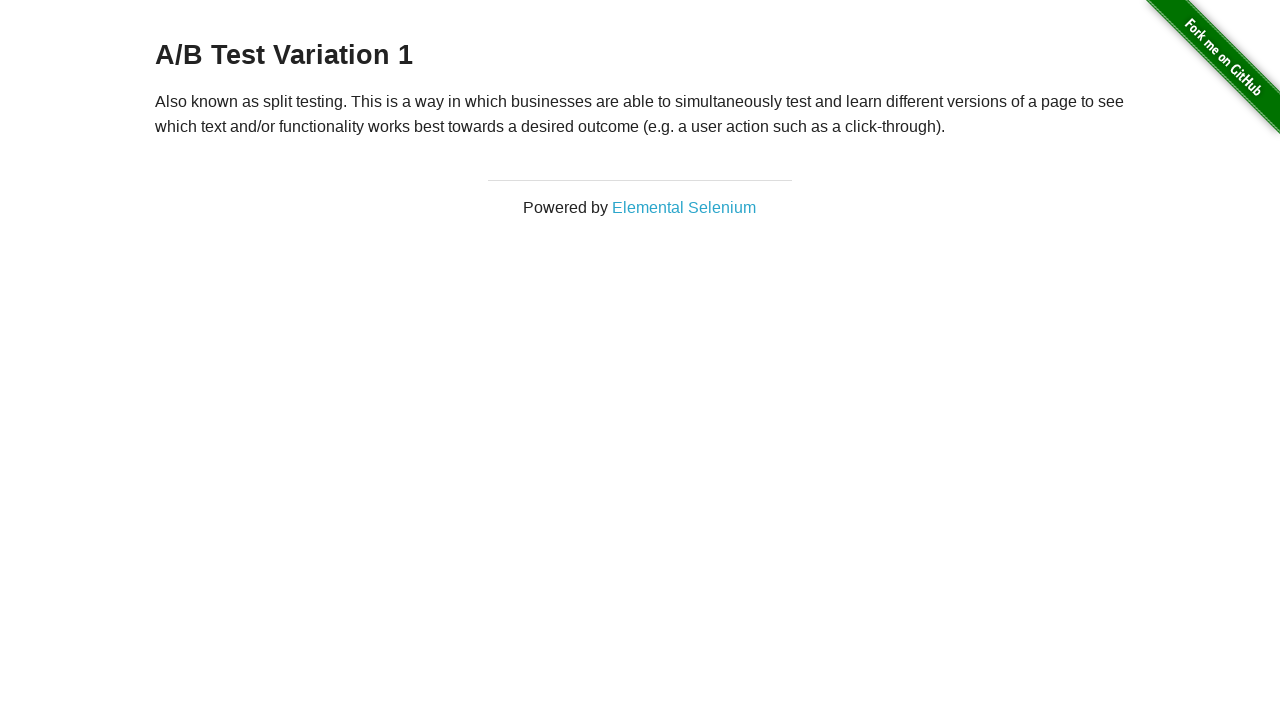

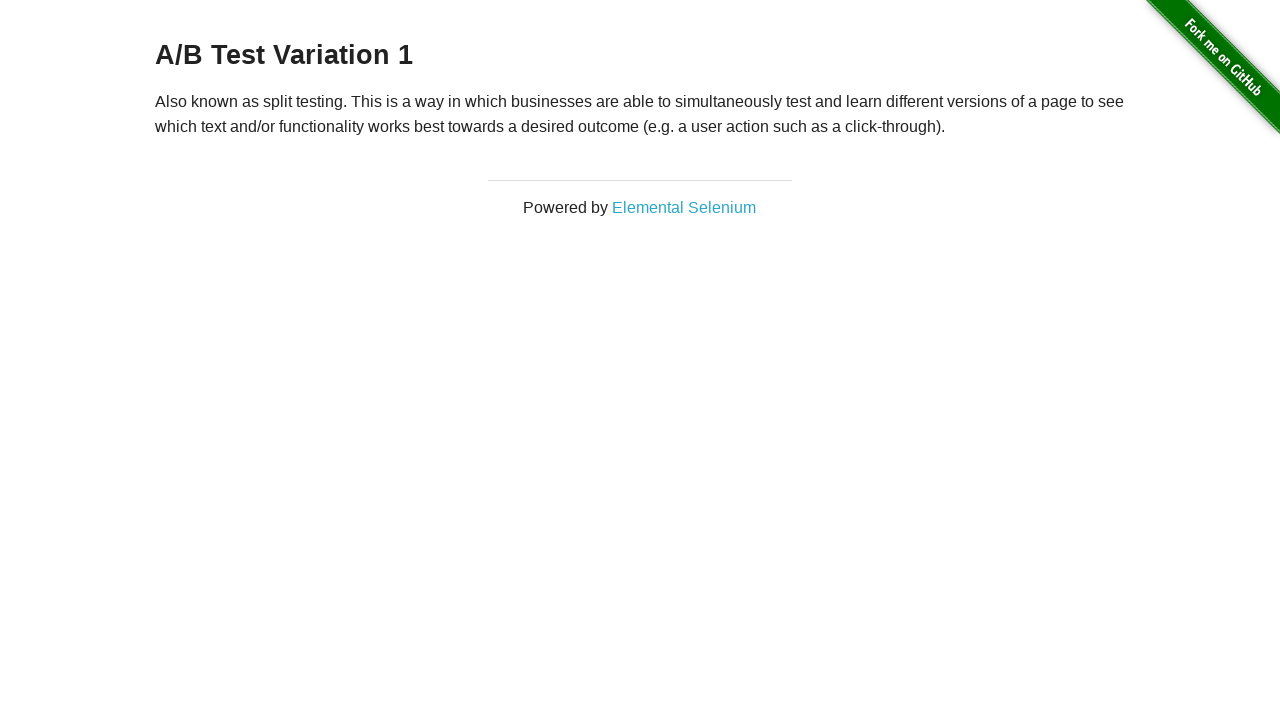